Tests the text box form on DemoQA by filling in name, email, current address, and permanent address fields using tab navigation, then submits the form

Starting URL: https://demoqa.com/text-box

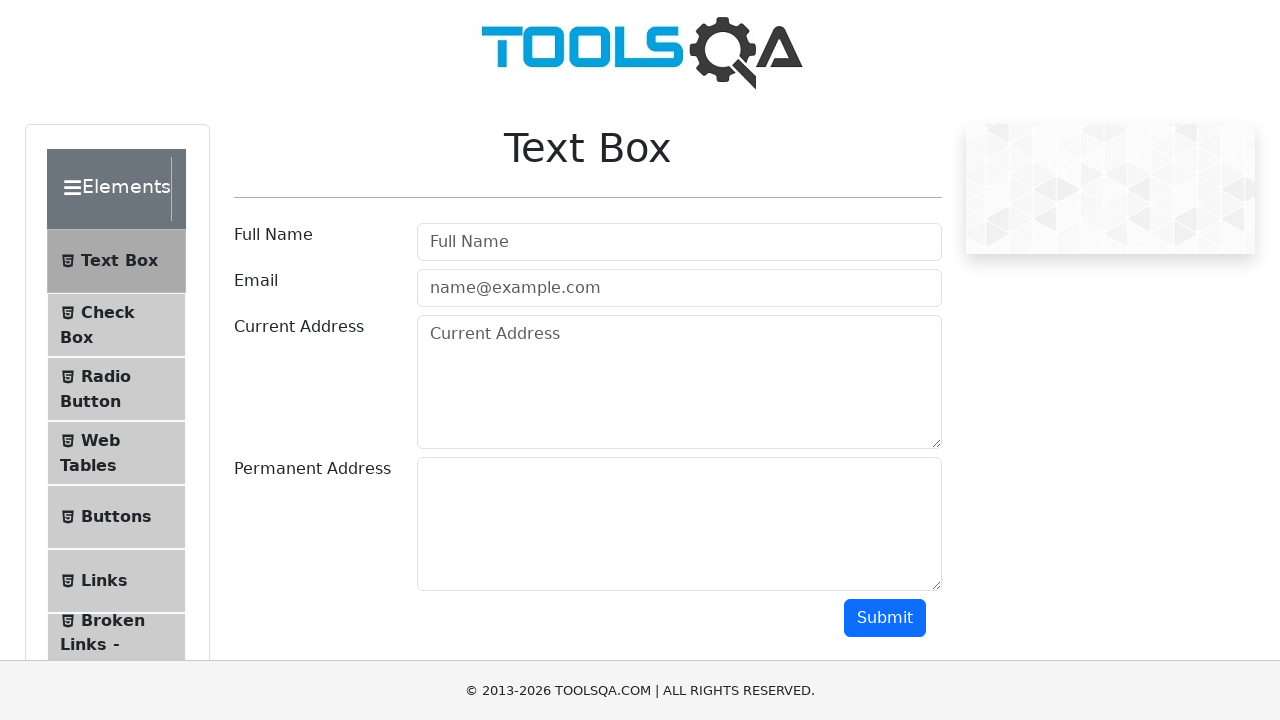

Filled username field with 'Sebastian' on #userName
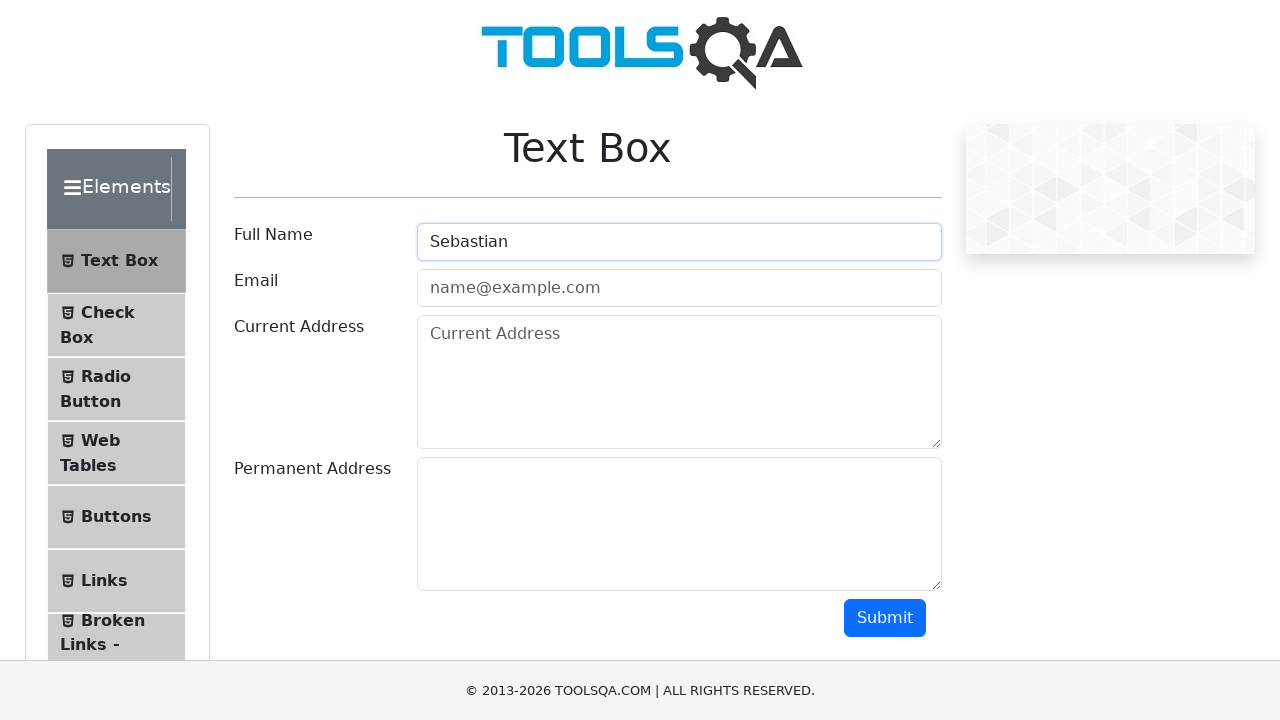

Filled email field with 'Sebastian@mail.com' on #userEmail
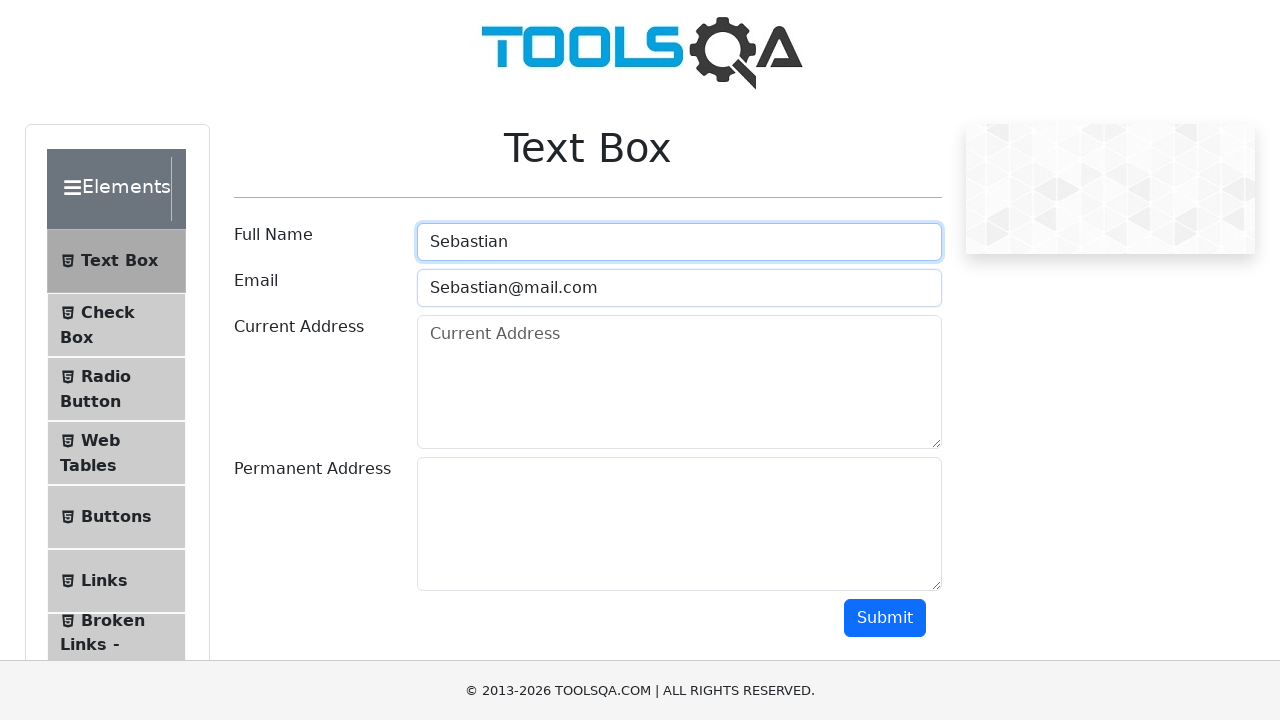

Filled current address field with 'Direccion Uno' on #currentAddress
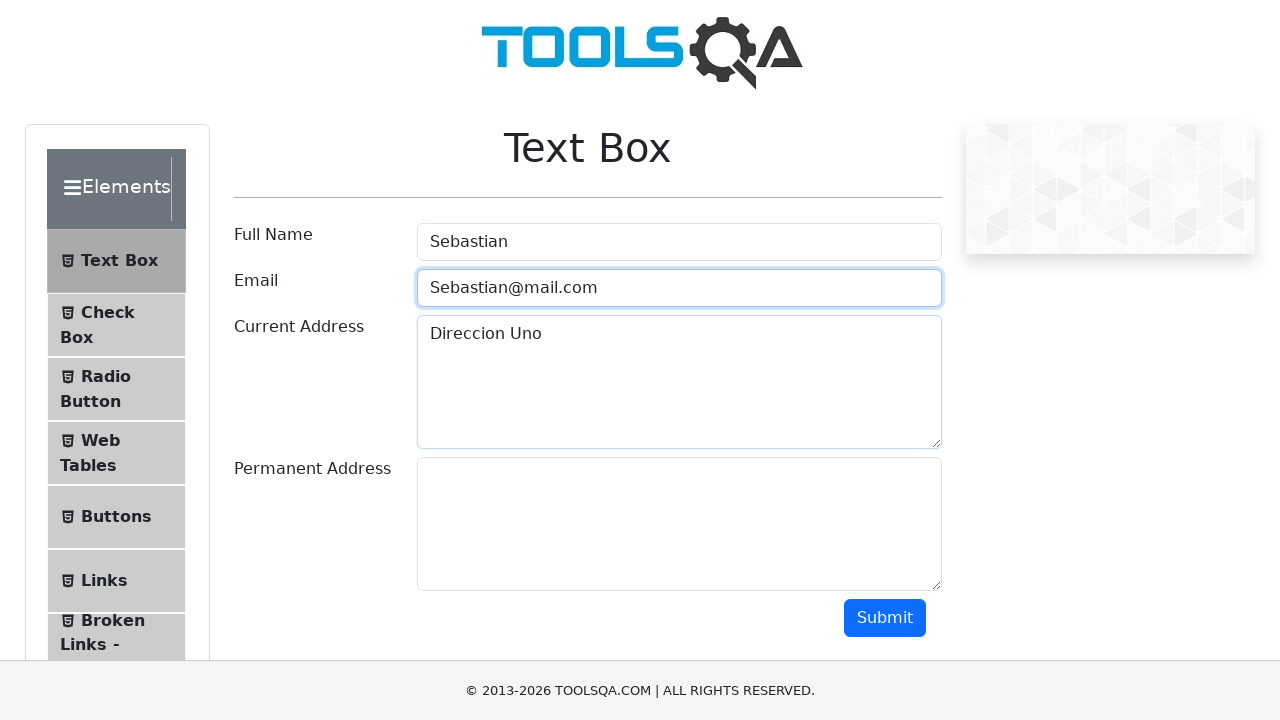

Filled permanent address field with 'Direccion Dos' on #permanentAddress
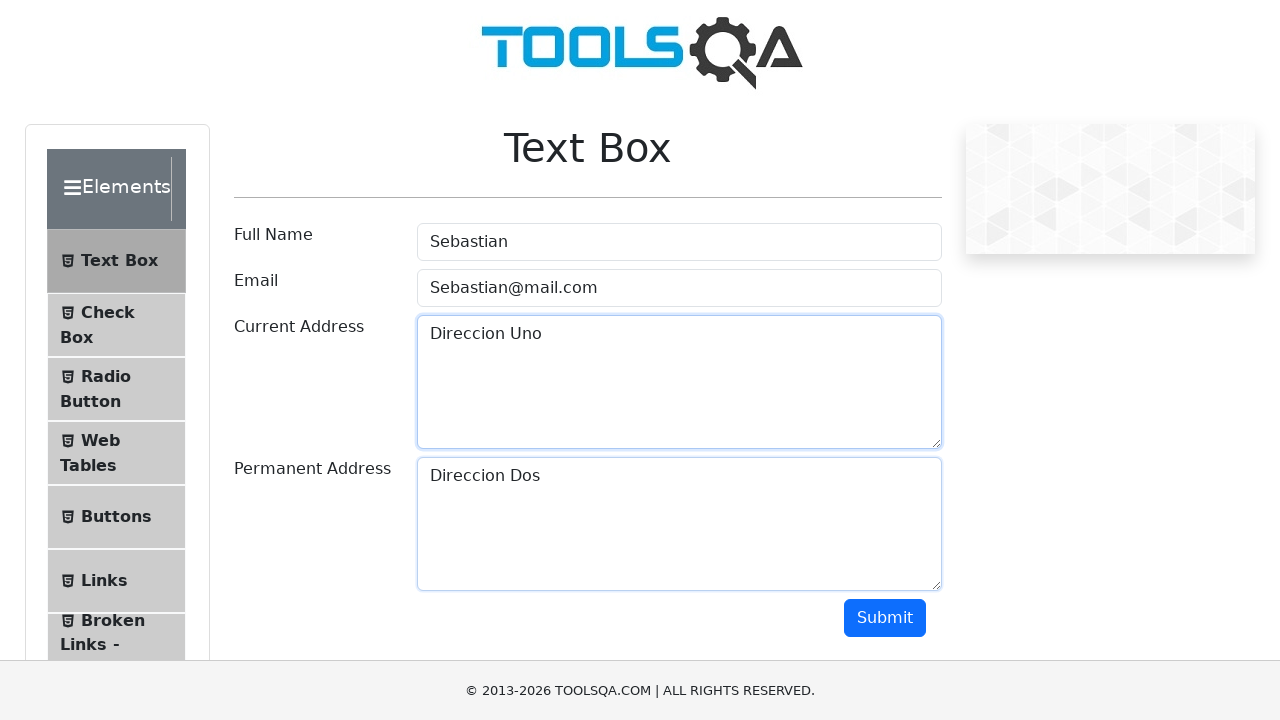

Clicked submit button to submit the form at (885, 618) on #submit
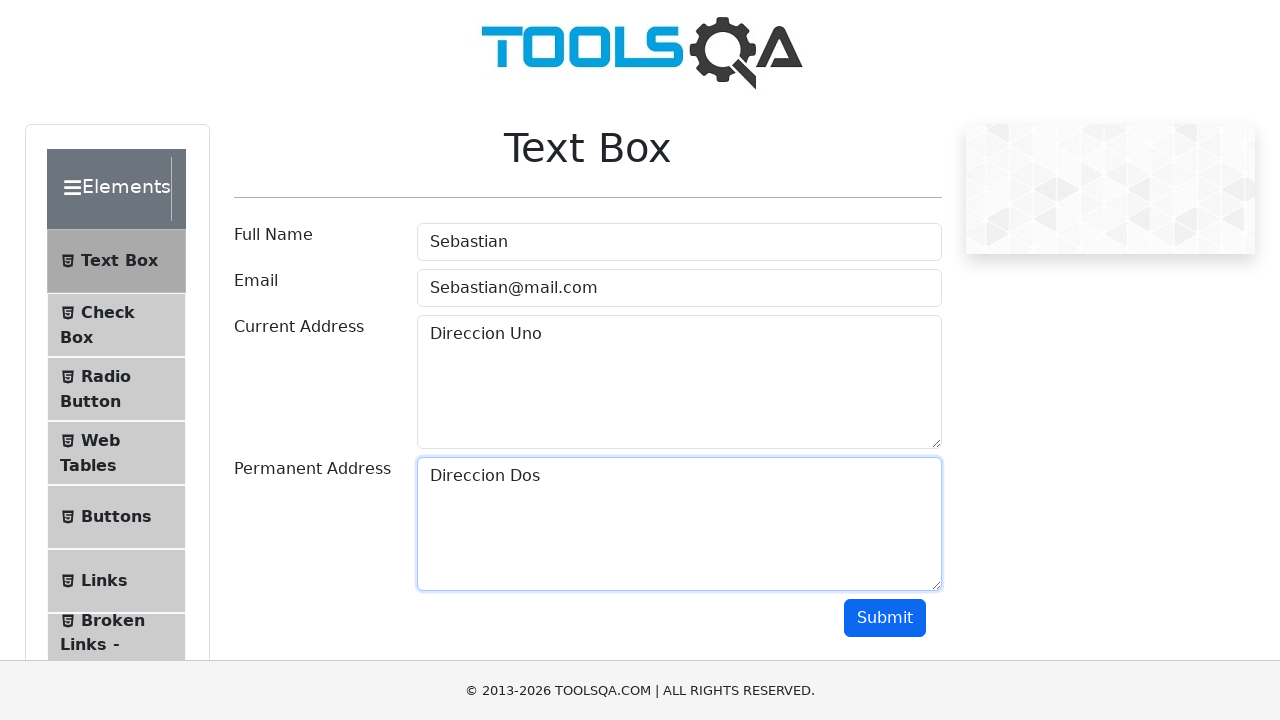

Scrolled down to view form output
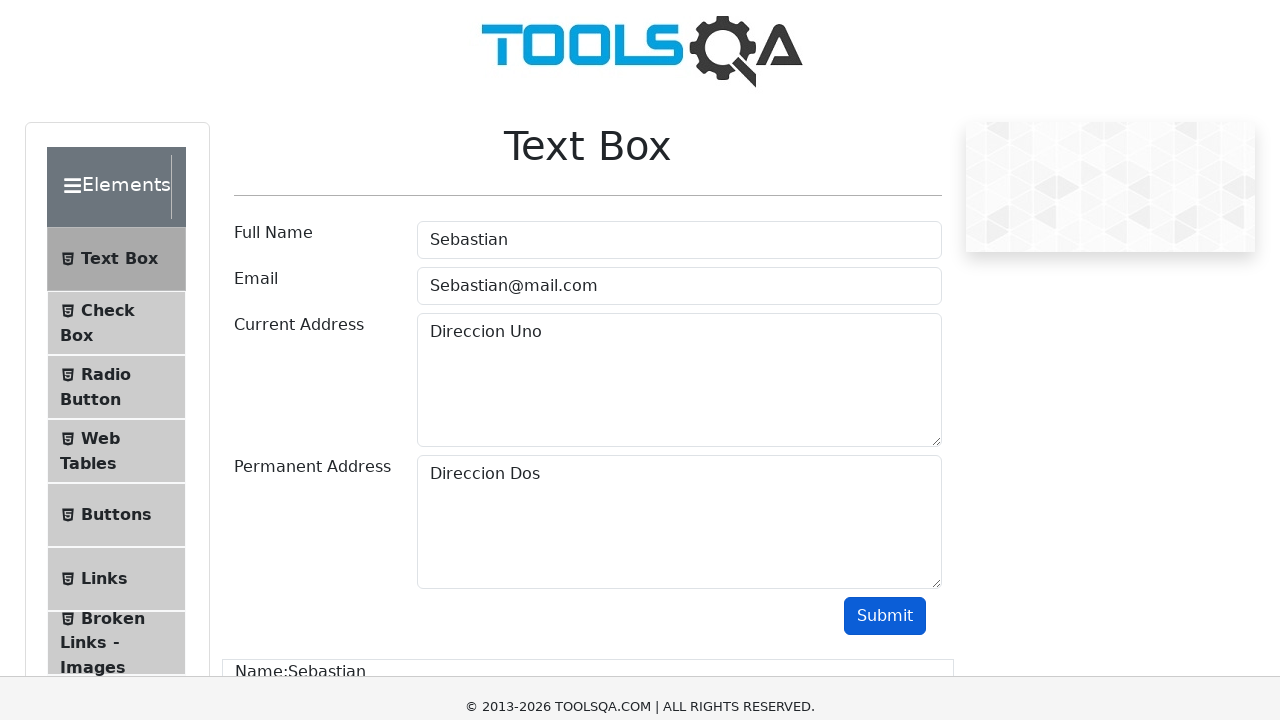

Output section loaded and visible
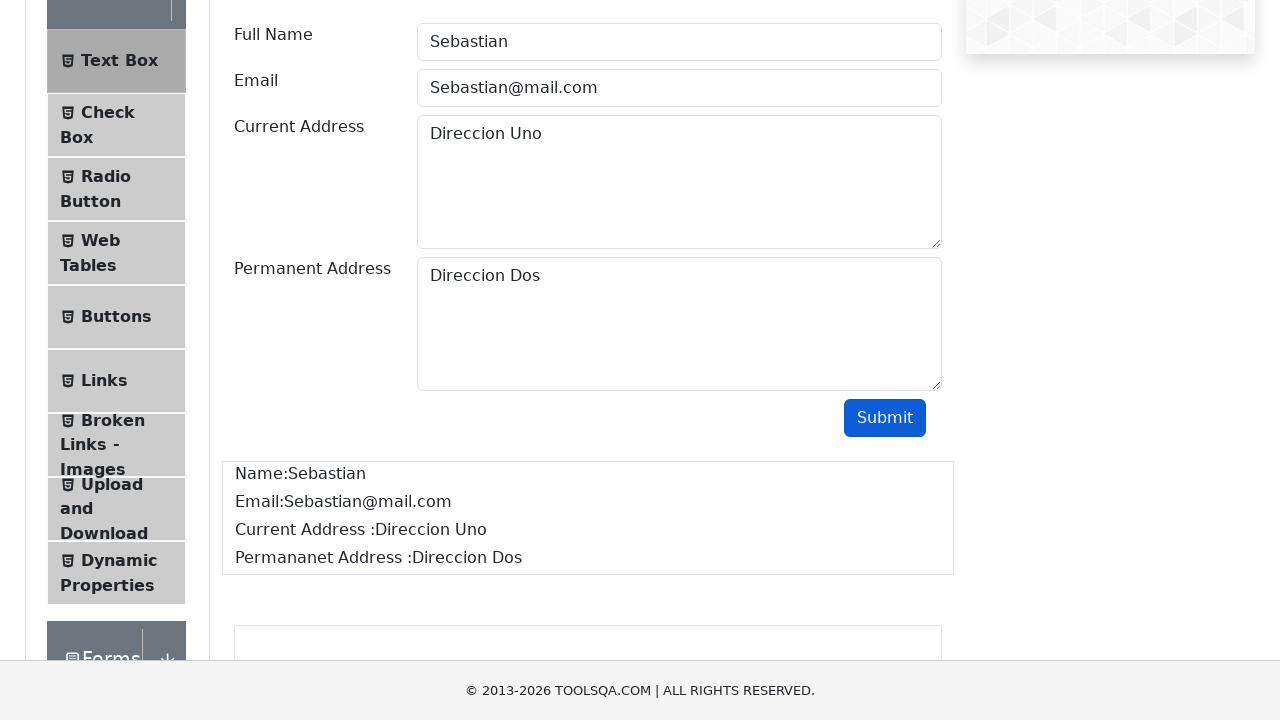

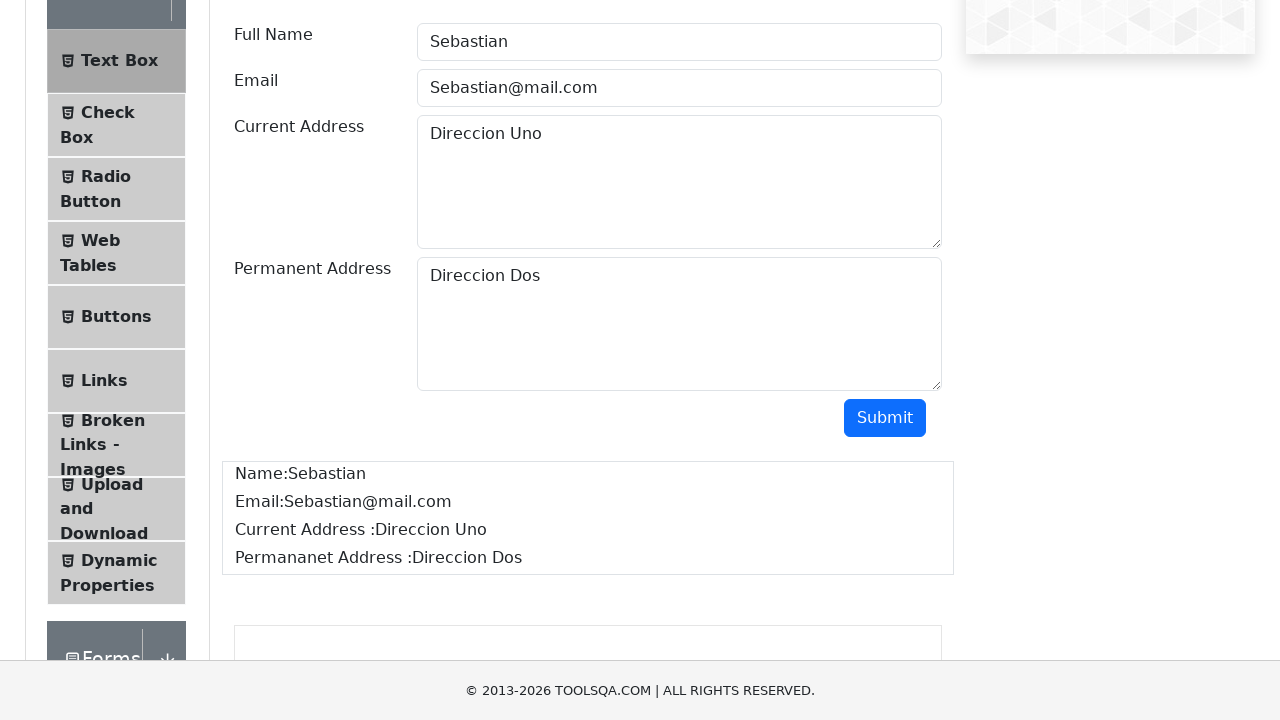